Tests window management by opening multiple browser windows, switching between them, and navigating to different URLs

Starting URL: https://digitalhouse-content.github.io/fake-store-dh/#formularios

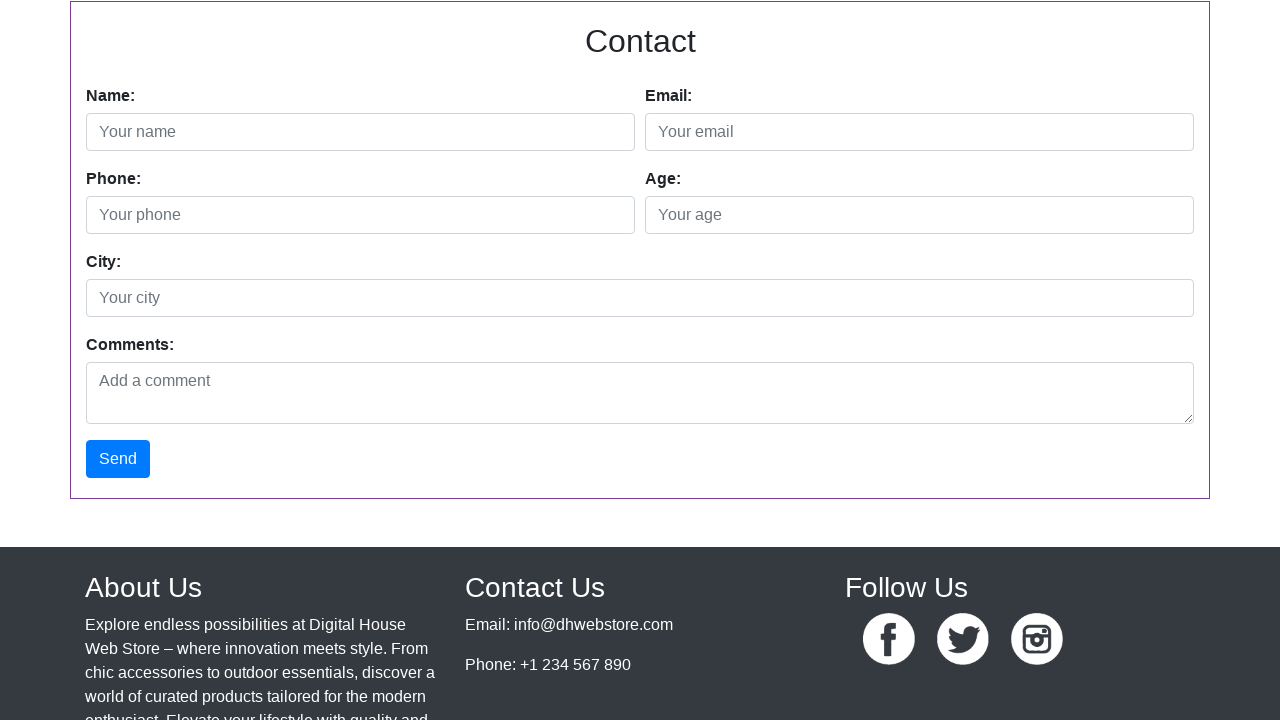

Opened a new browser window/tab
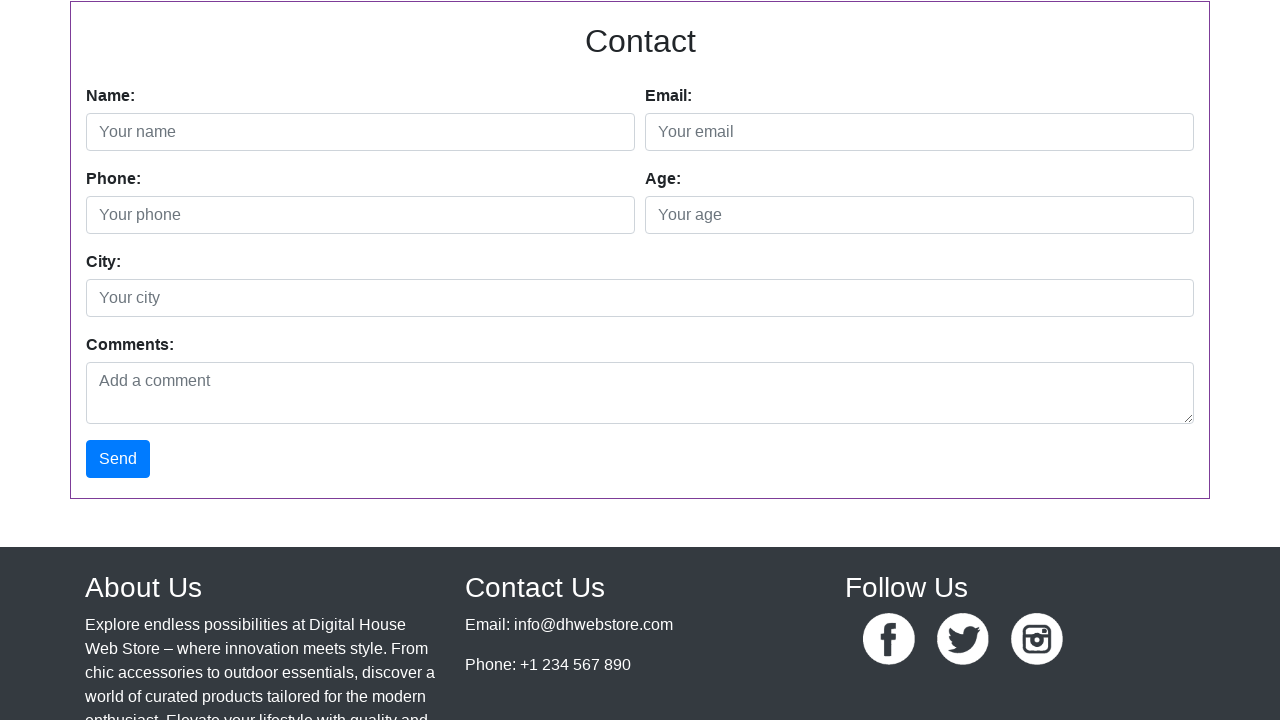

Navigated to https://blazedemo.com/ in the new window
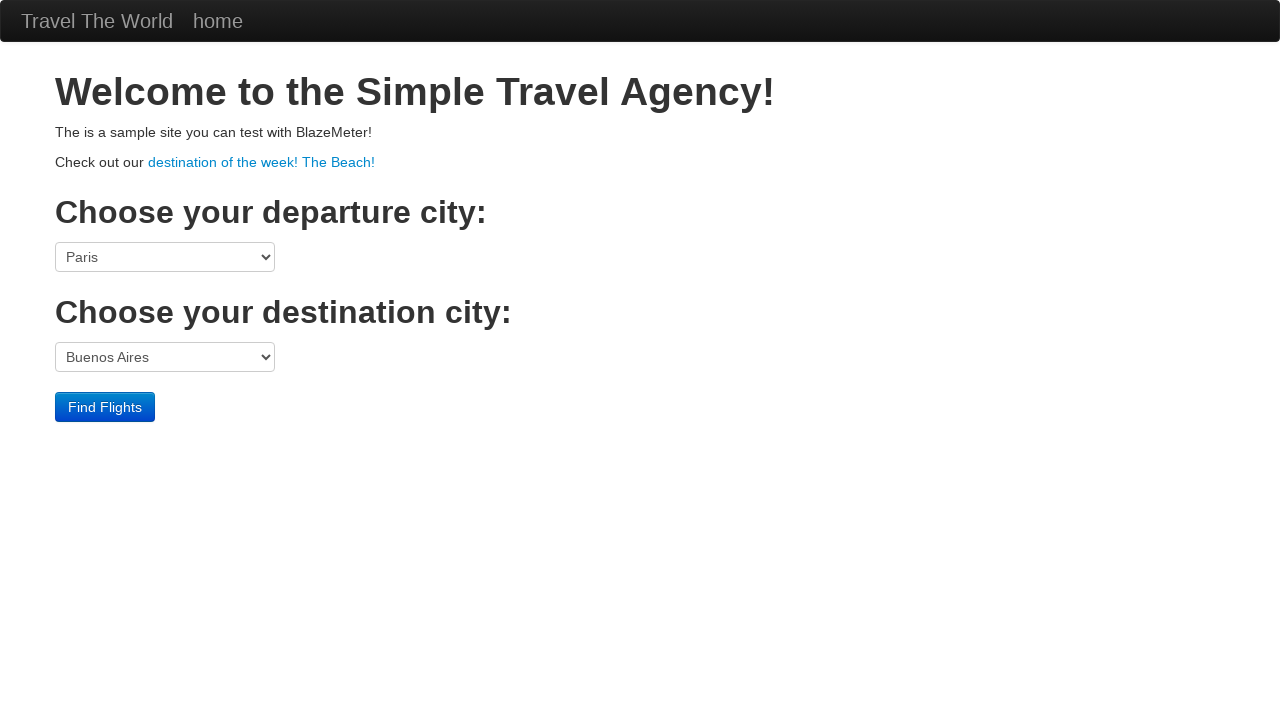

Switched back to the original window
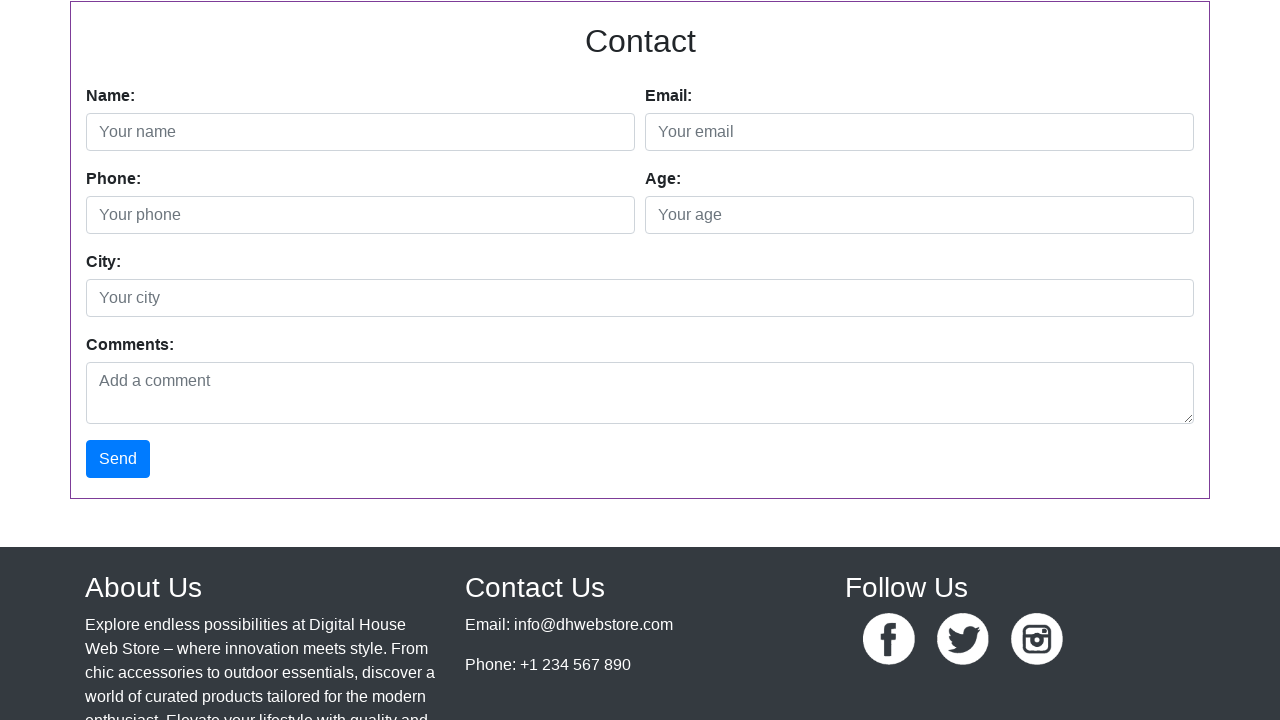

Closed the new window
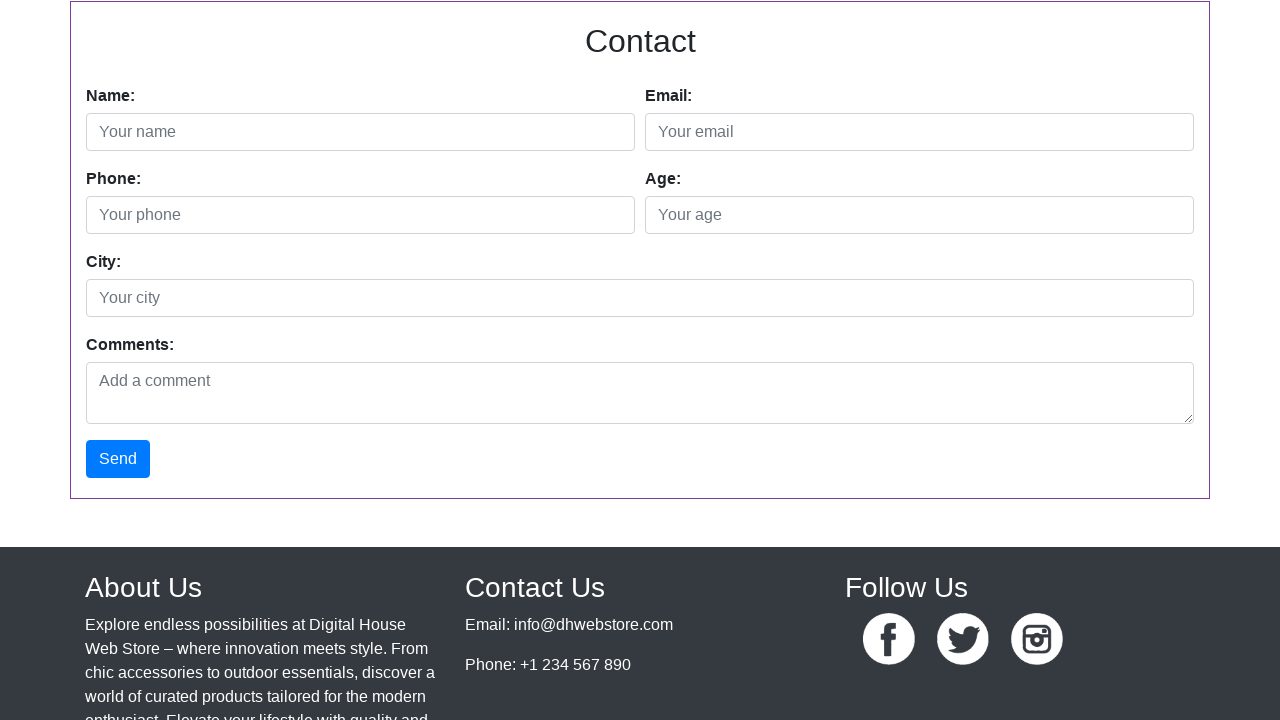

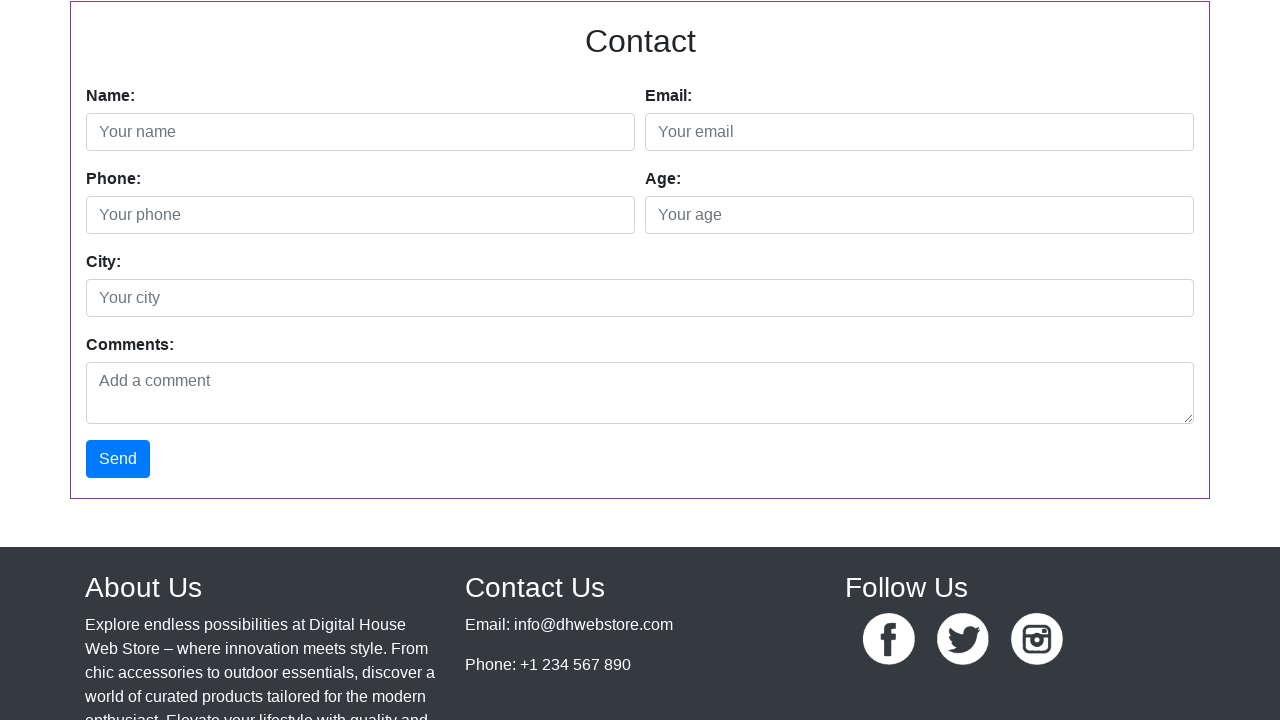